Tests various input field interactions including typing text, appending text, checking field status, clearing fields, and searching

Starting URL: https://www.leafground.com/input.xhtml

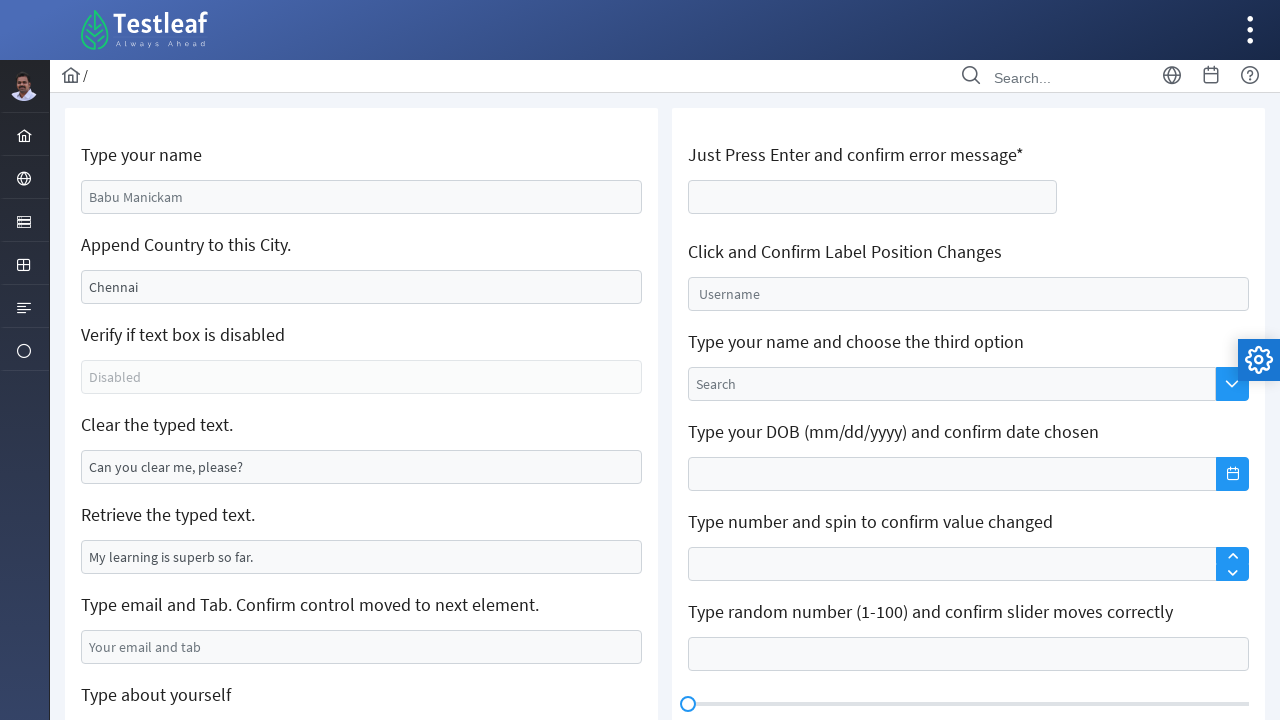

Filled name field with 'Raji' on //input[@placeholder='Babu Manickam']
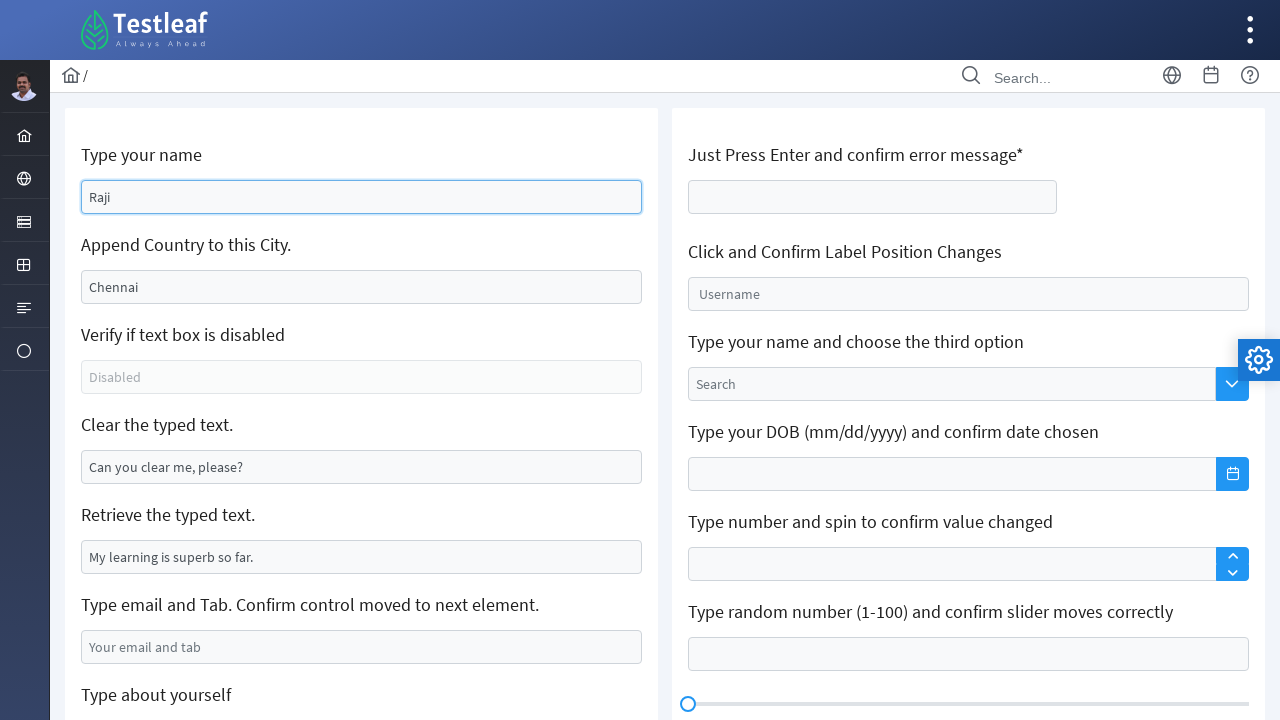

Retrieved current value from city field
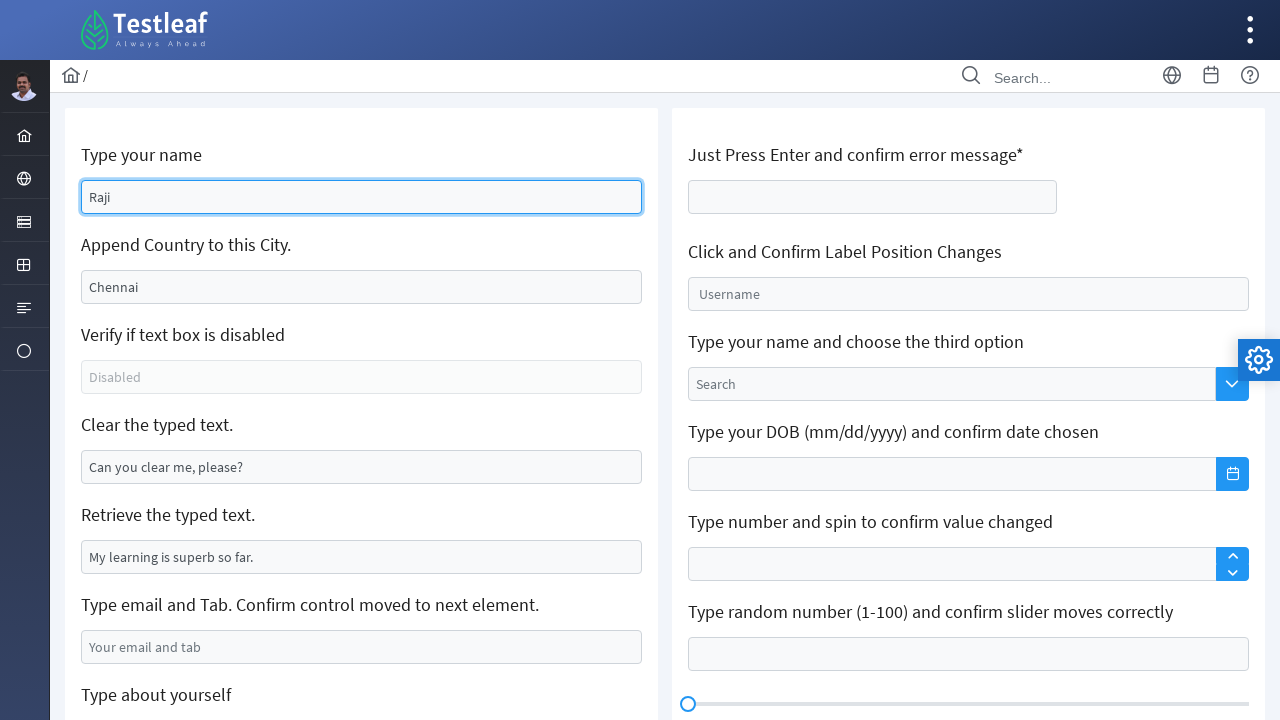

Appended 'India' to city field on //input[@value='Chennai']
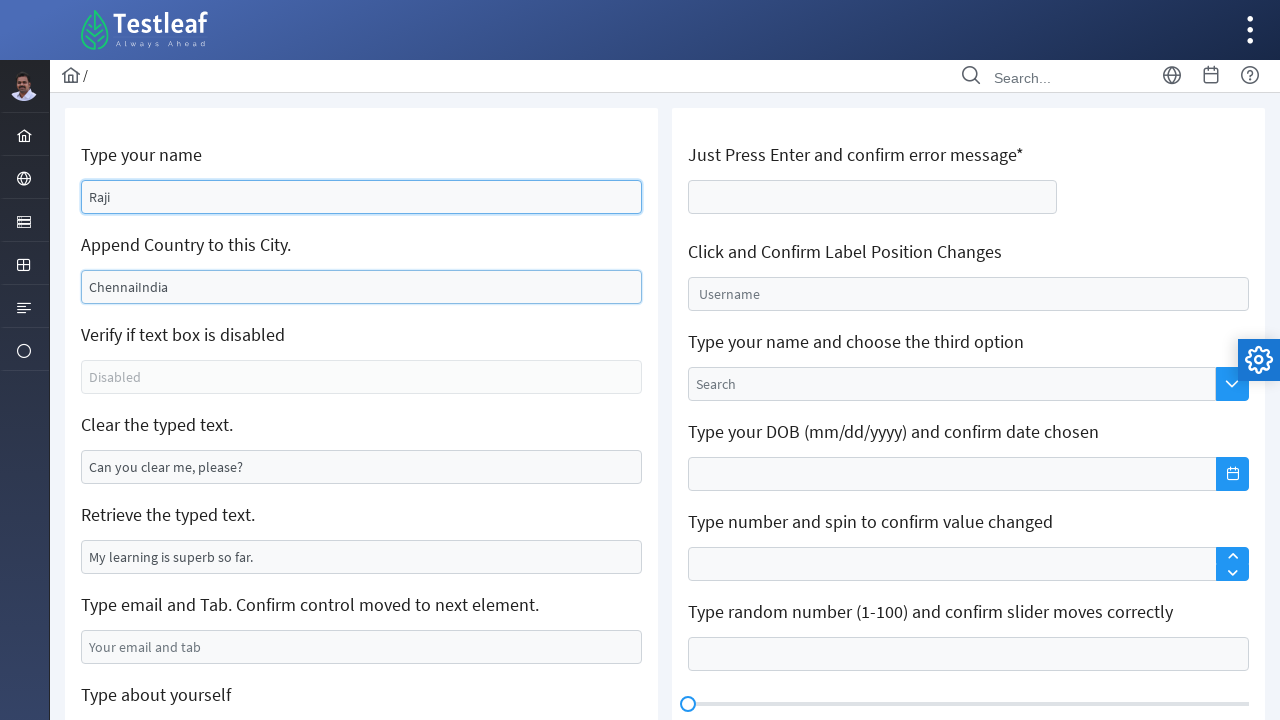

Checked if disabled field is enabled: False
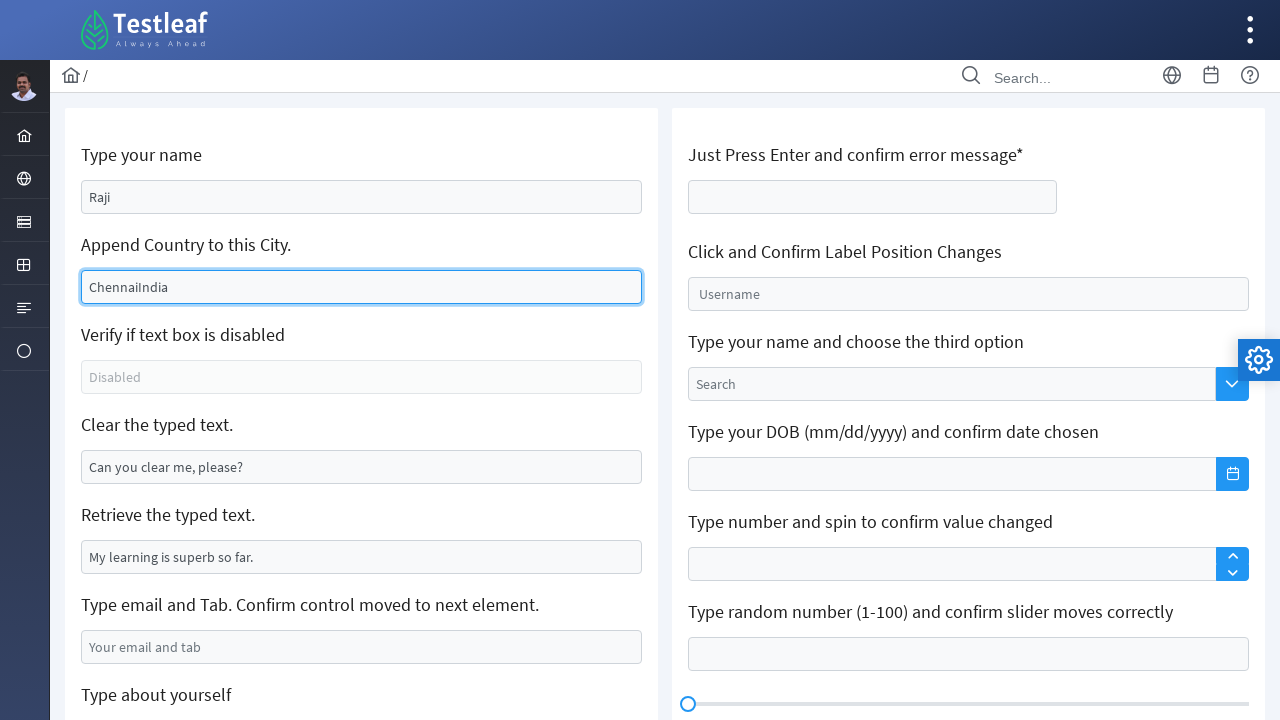

Cleared the text field on //input[@value='Can you clear me, please?']
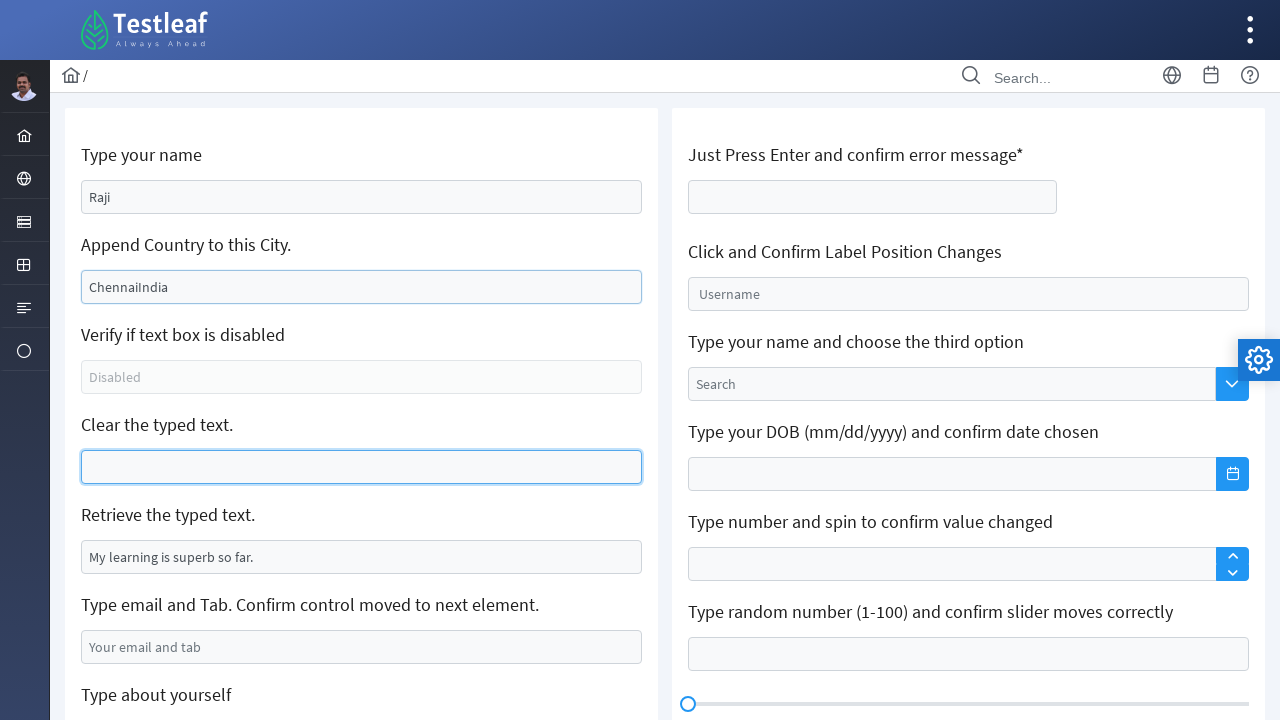

Filled search field with 'raji' on //input[@placeholder='Search']
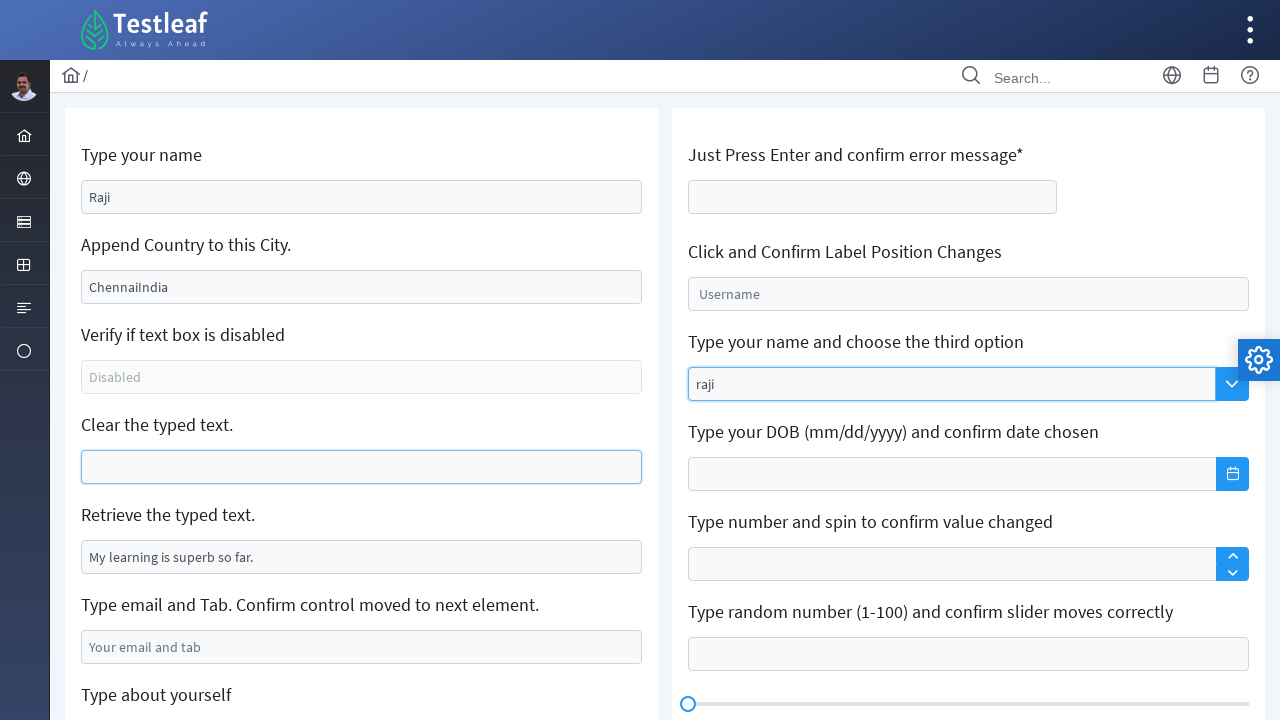

Pressed Enter key in search field on //input[@placeholder='Search']
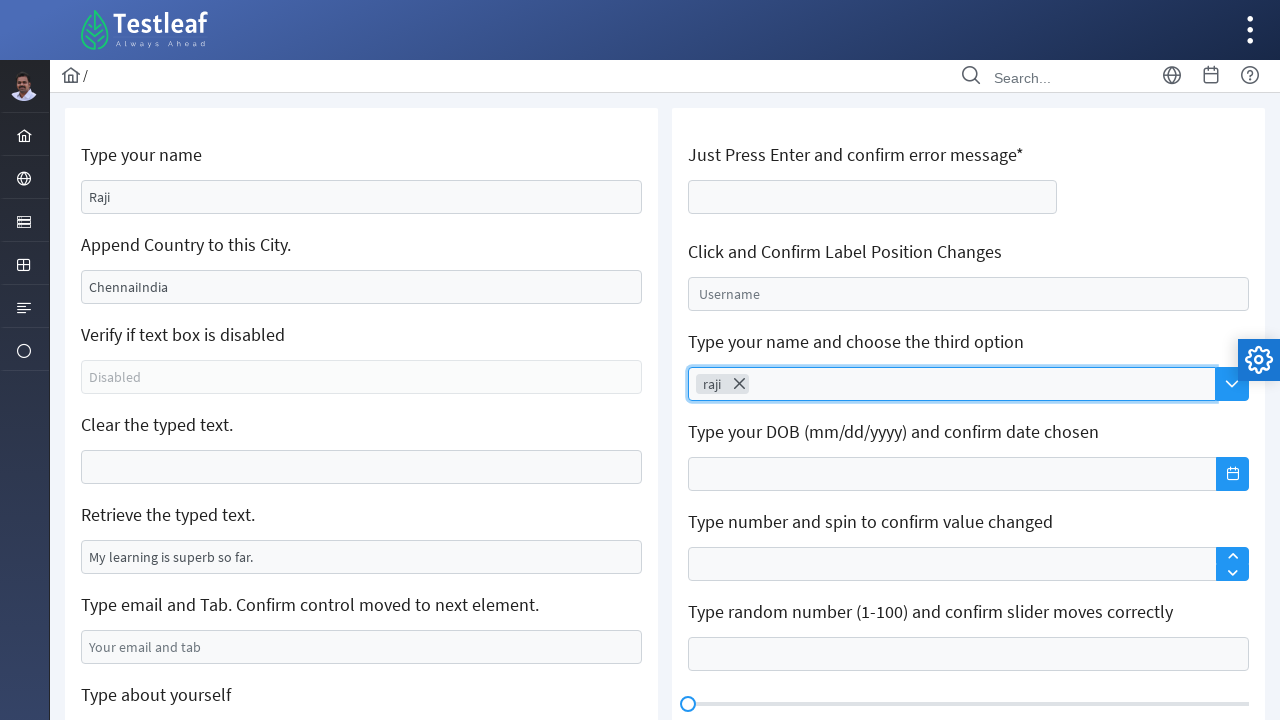

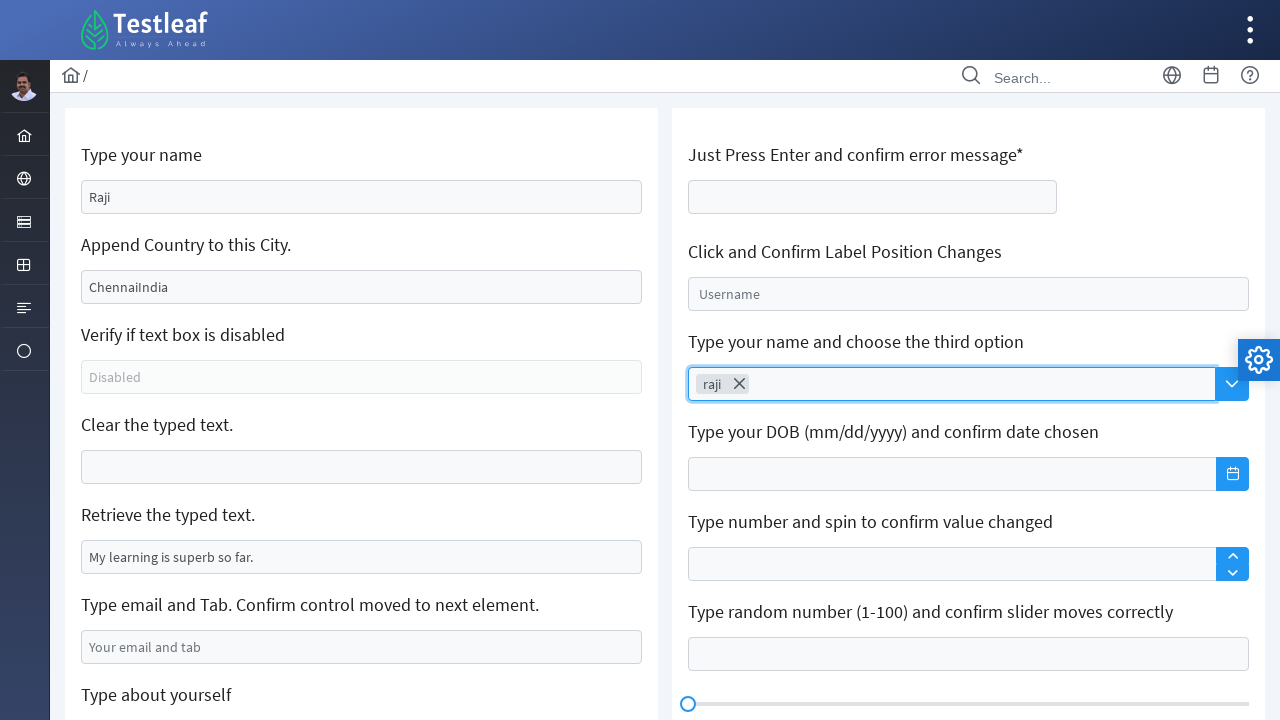